Tests keyboard actions on a practice page by performing a select all keyboard shortcut

Starting URL: https://letskodeit.teachable.com/p/practice

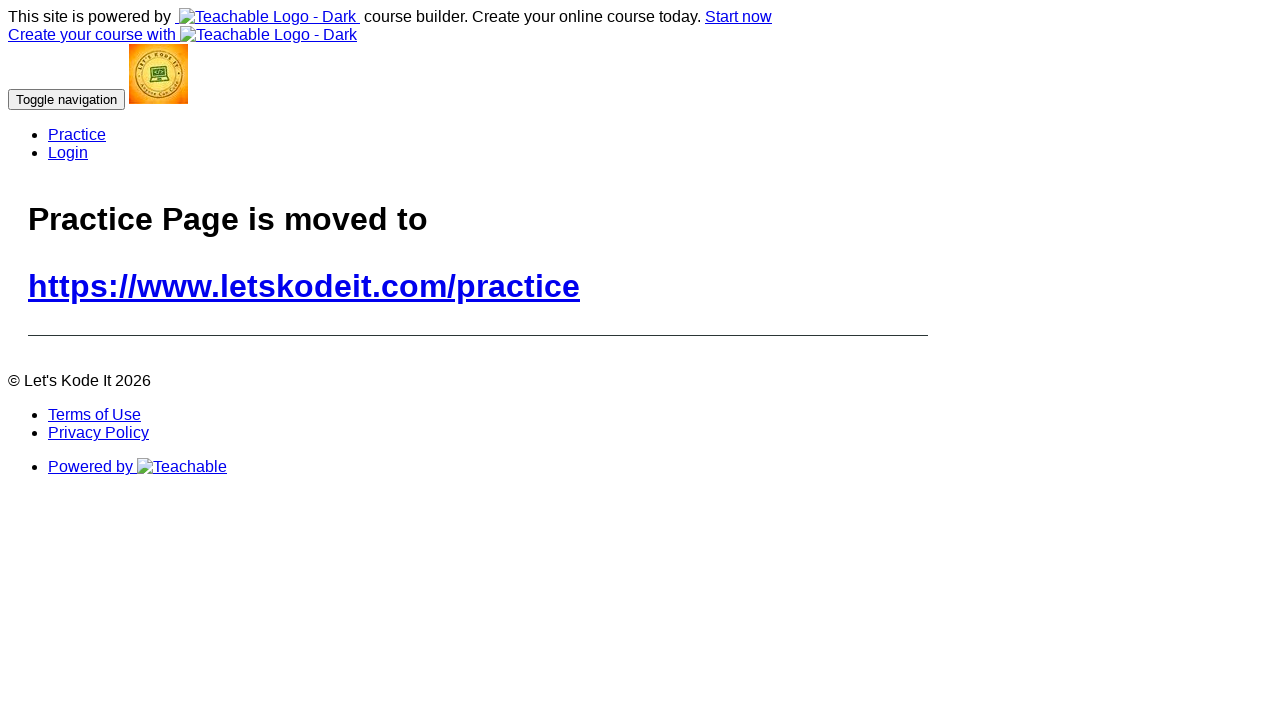

Pressed Control key down
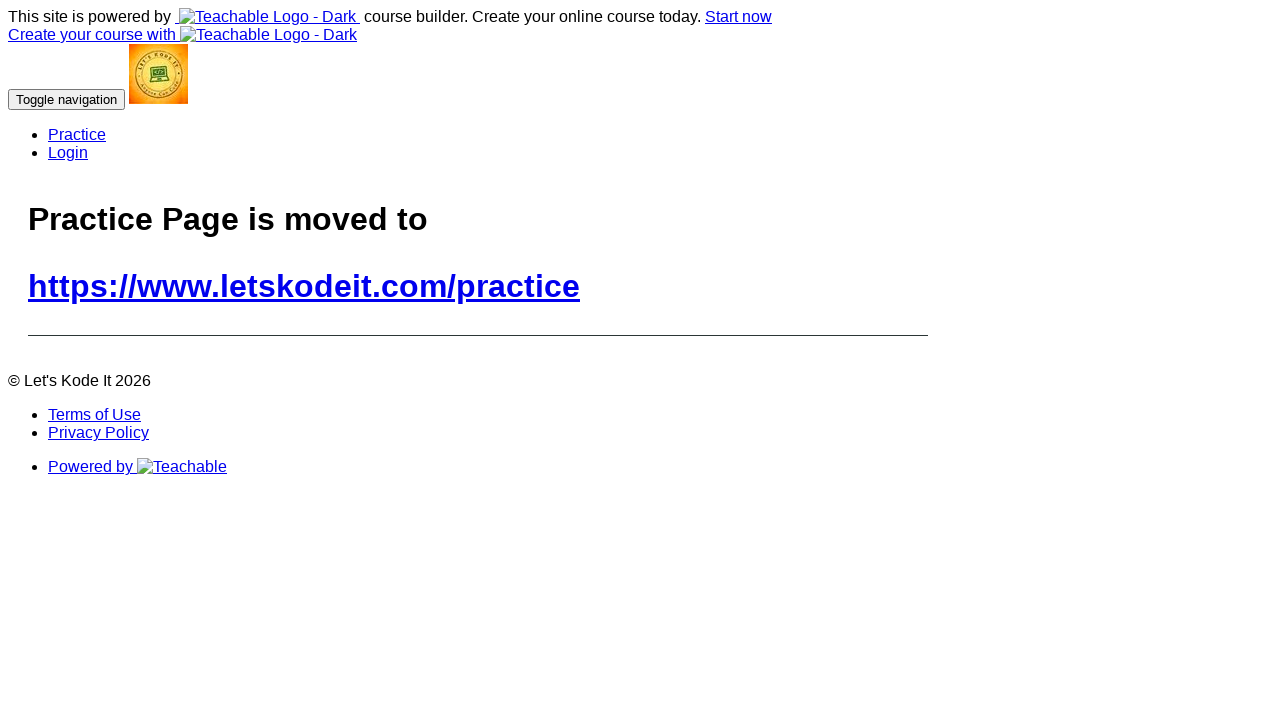

Pressed 'a' key to select all text
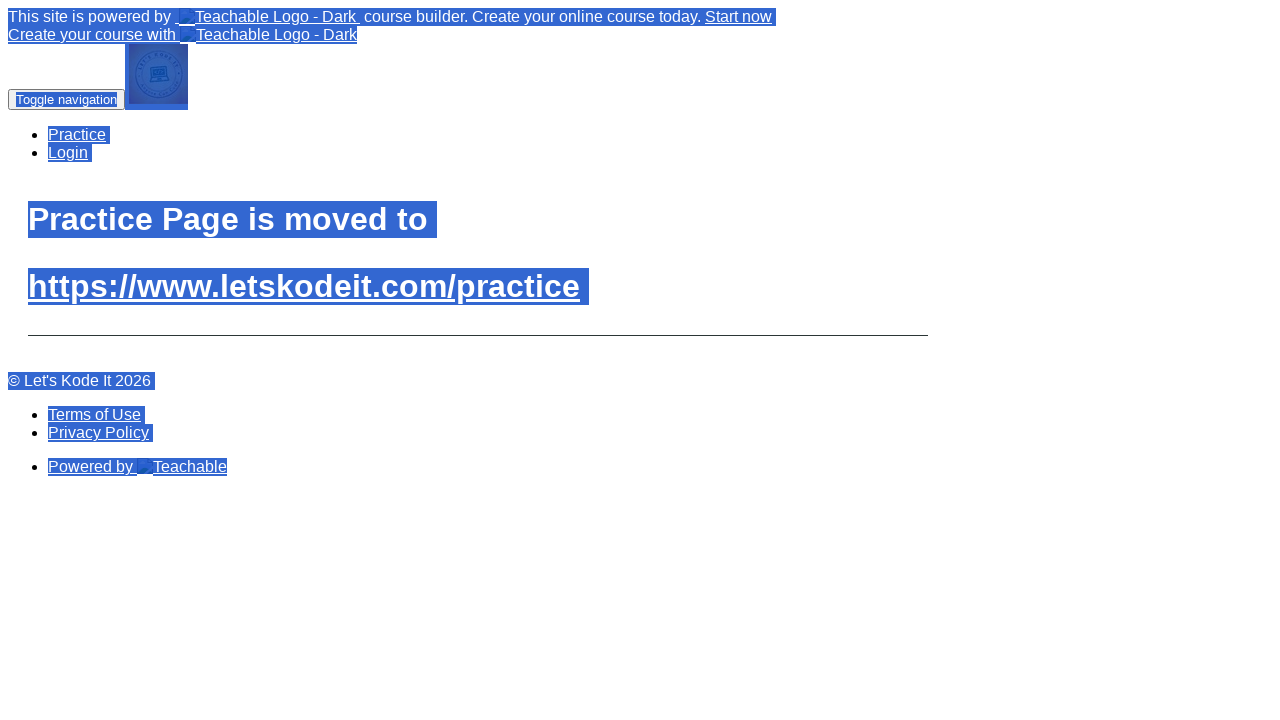

Released Control key - select all (Ctrl+A) keyboard shortcut completed
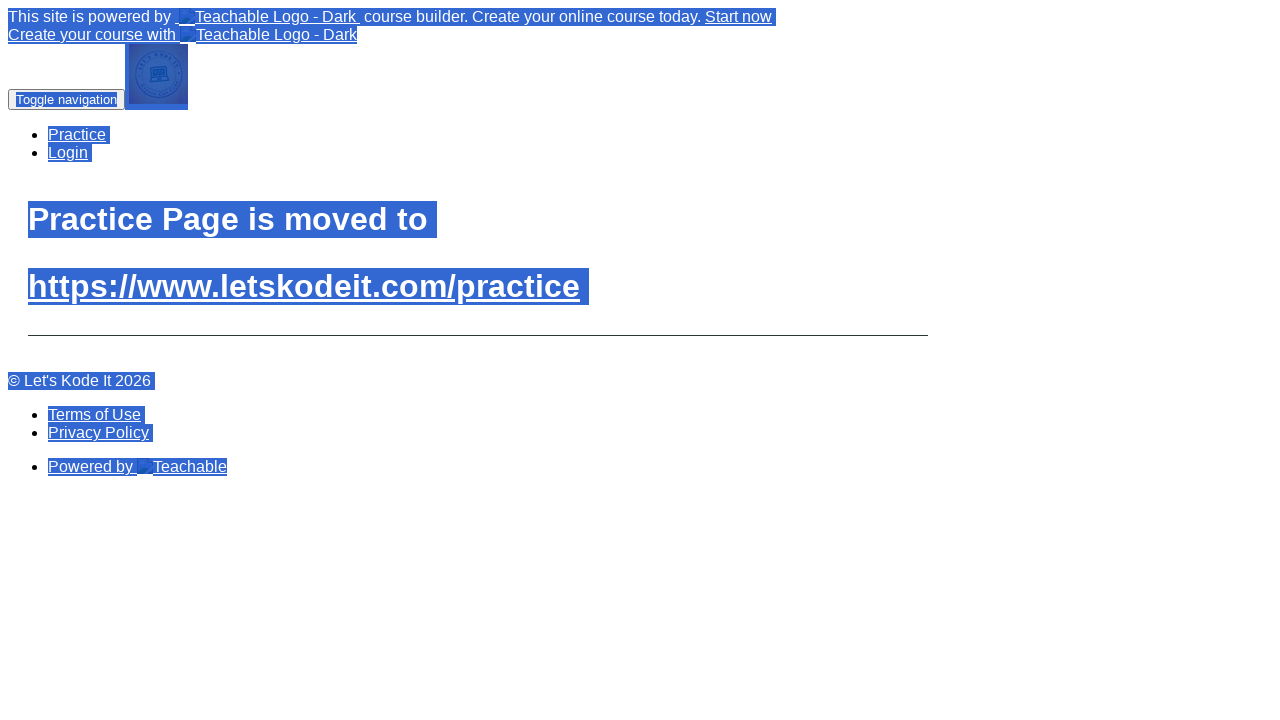

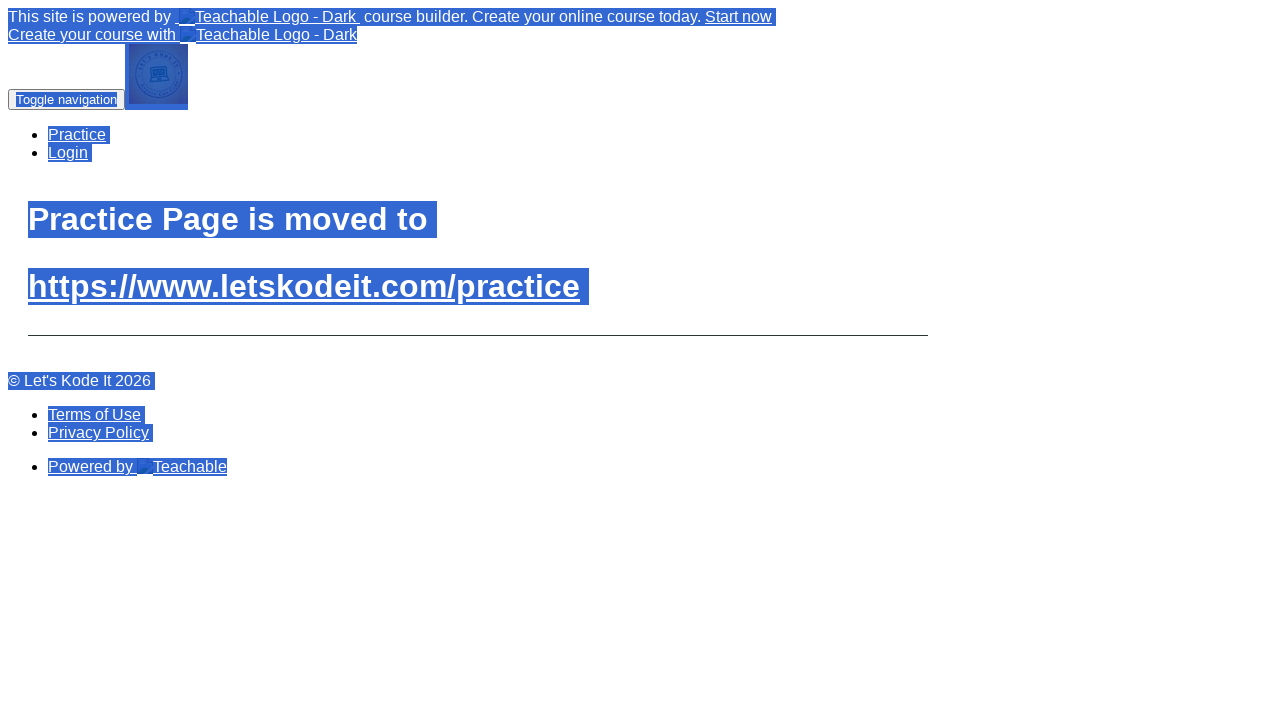